Tests browser window resizing by setting the viewport to 800x600 dimensions on a demo e-commerce site

Starting URL: https://tutorialsninja.com/demo

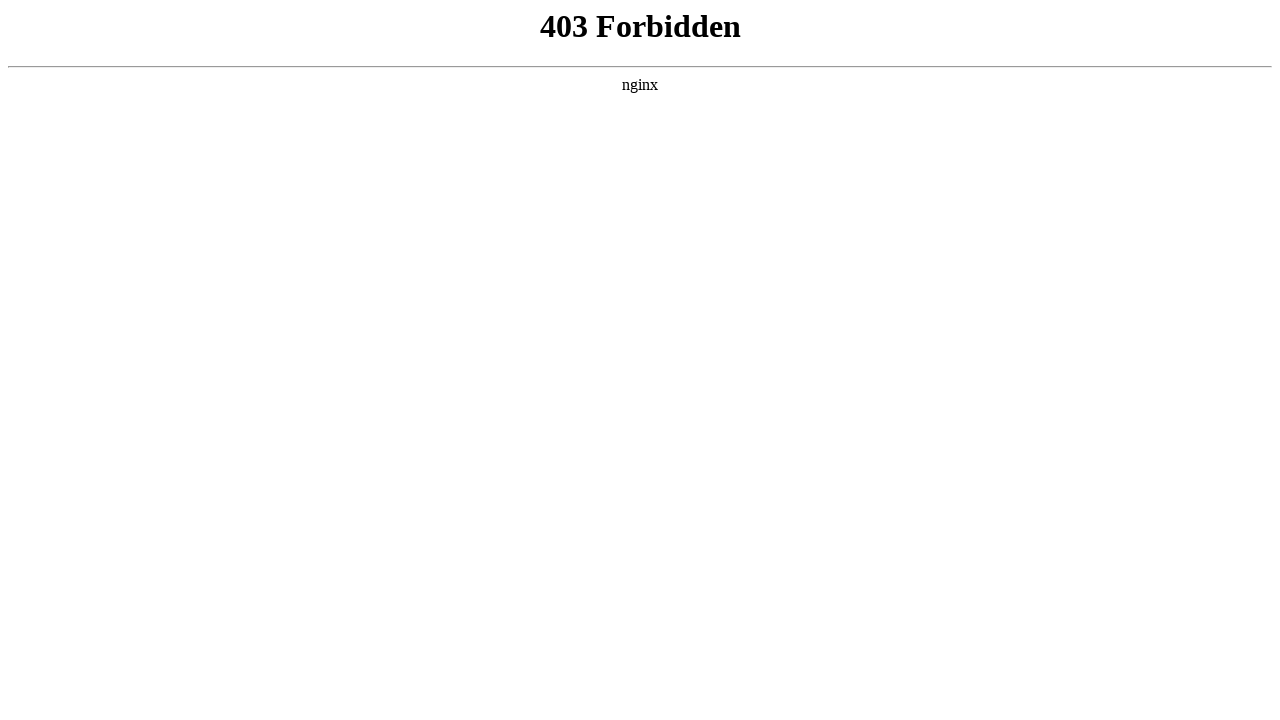

Set browser viewport to 800x600 dimensions
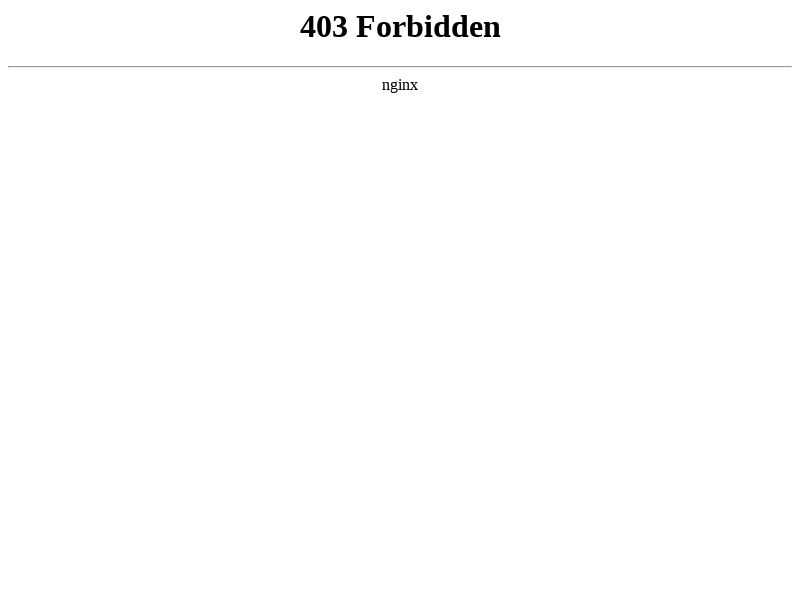

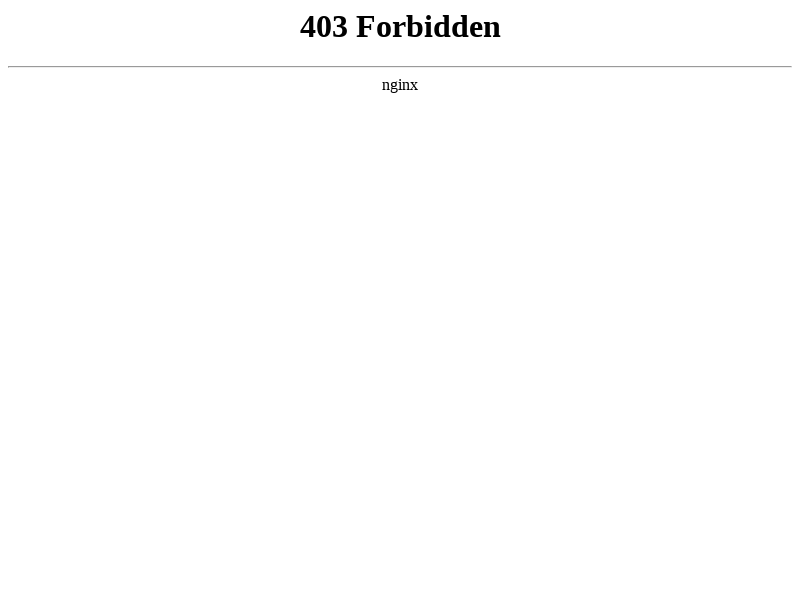